Tests playing a music track by clicking the play button and verifying the pause button appears

Starting URL: https://parodify.vercel.app/

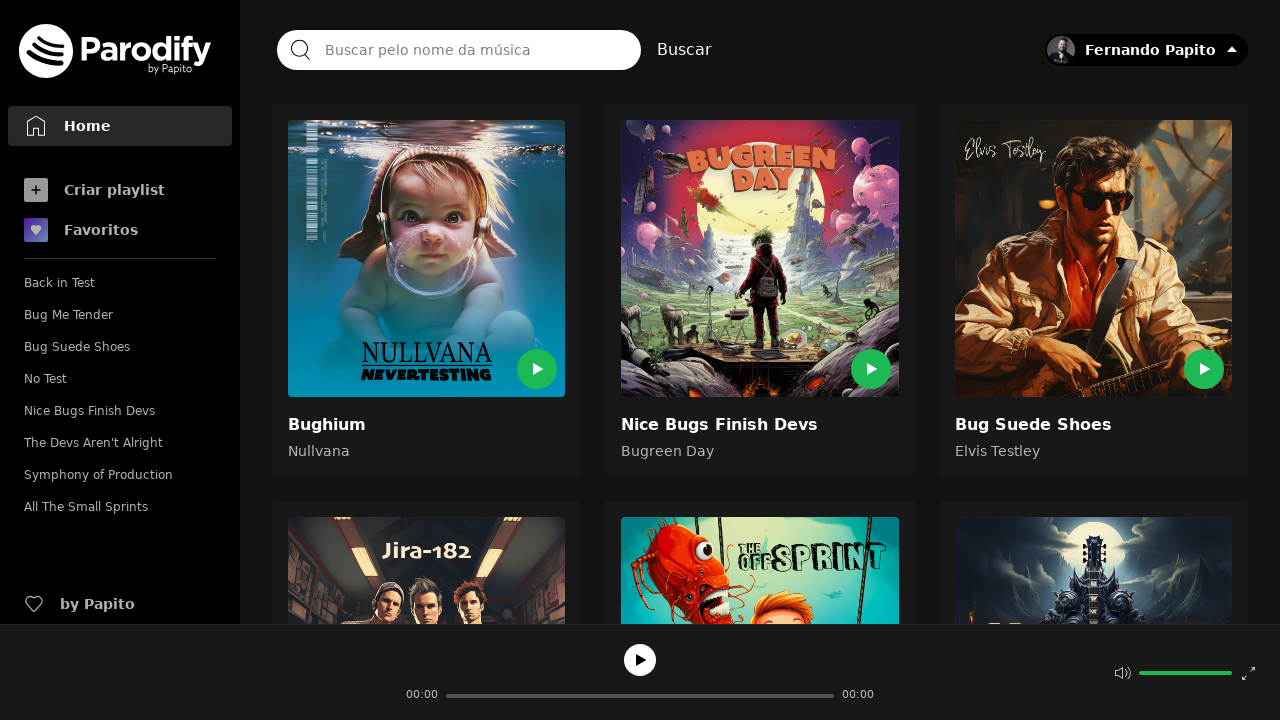

Waited for page to load (1000ms)
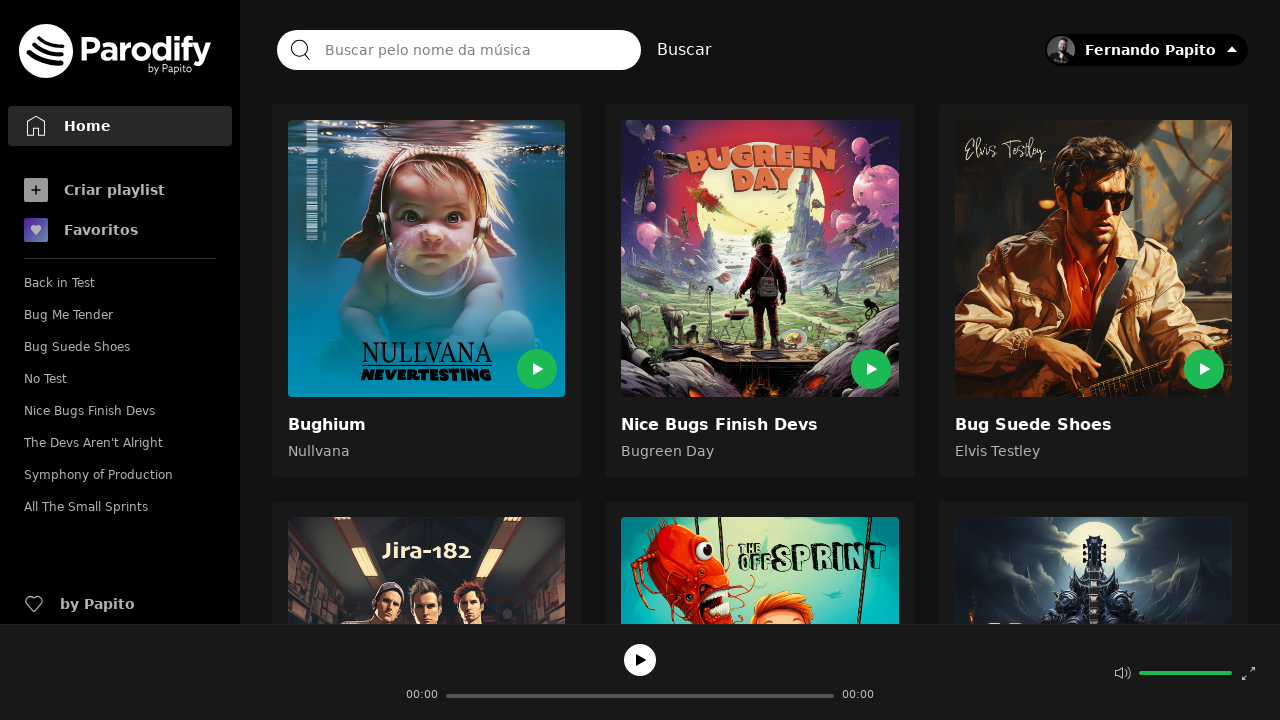

Located the play button element
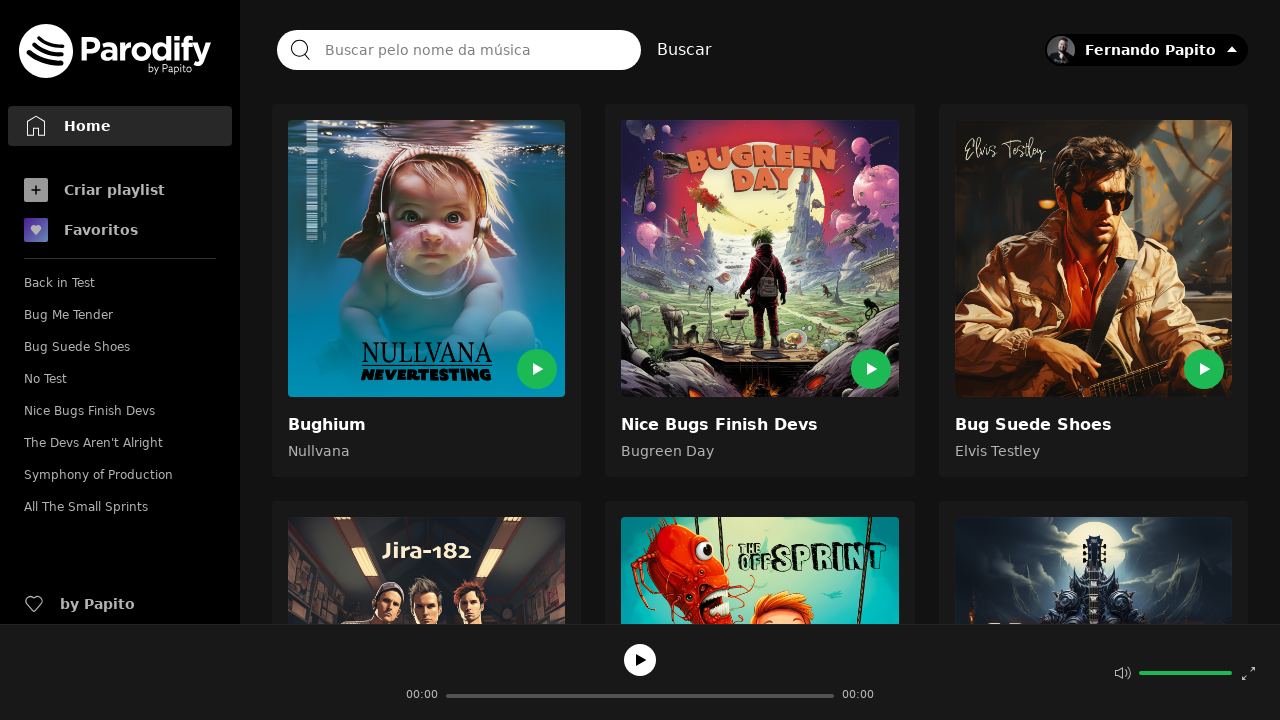

Verified play button is visible
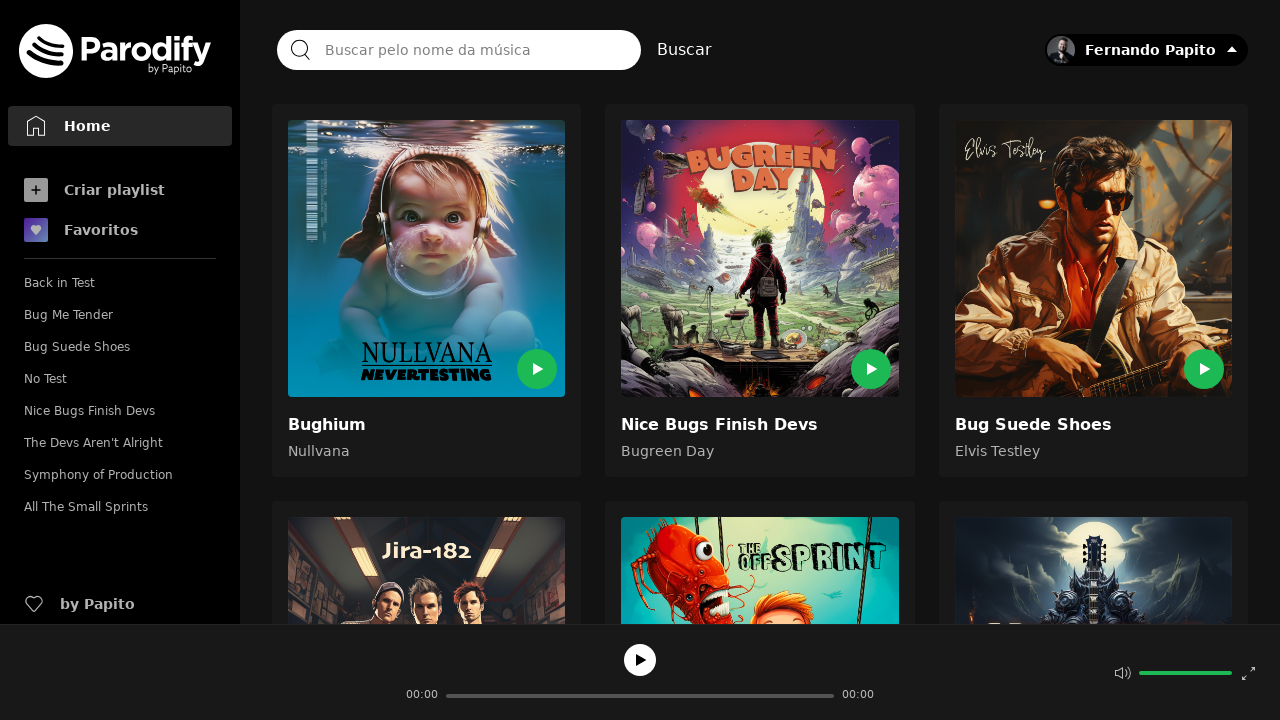

Clicked the play button to start music at (537, 369) on .w-10 >> nth=0
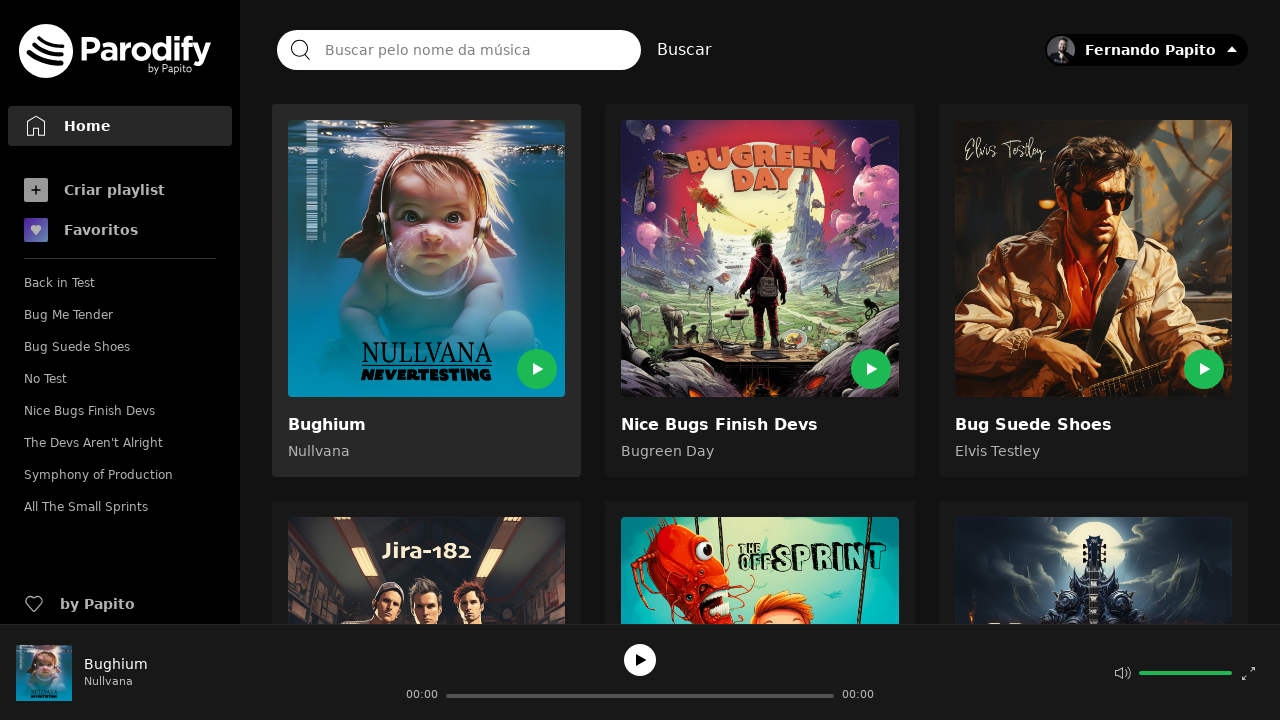

Waited for music to start playing (2000ms)
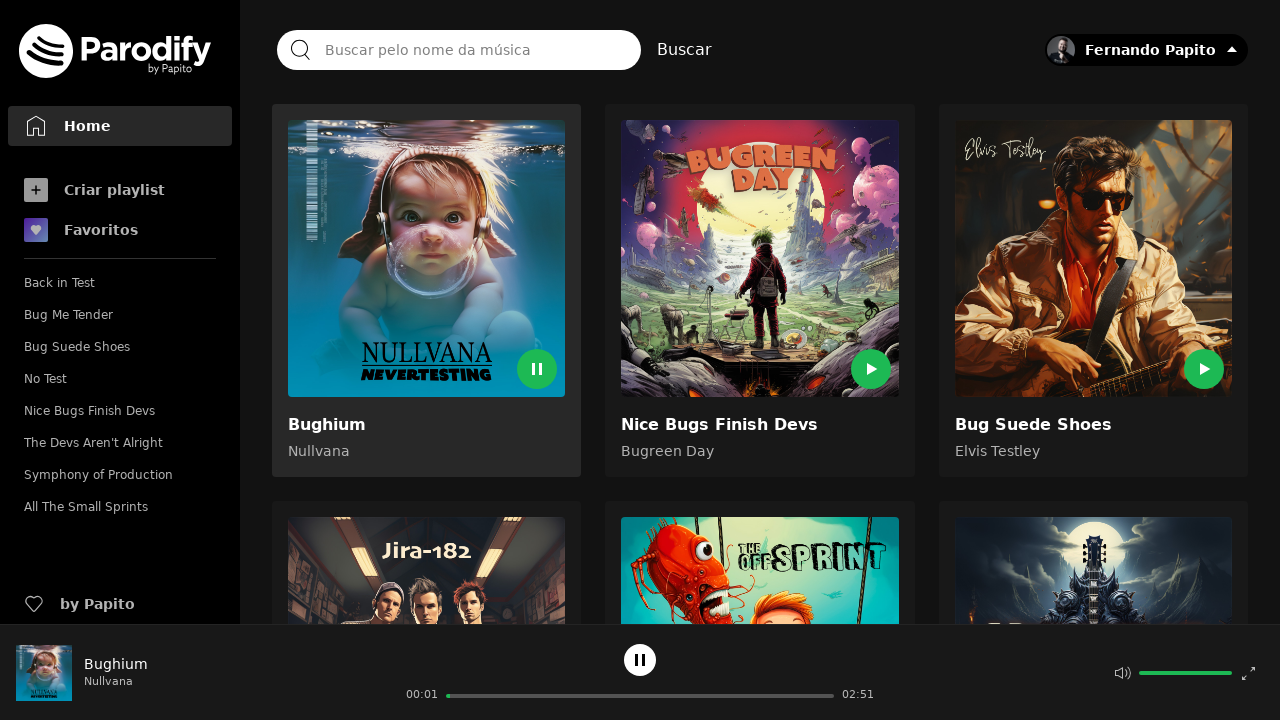

Waited for pause button to appear (10000ms)
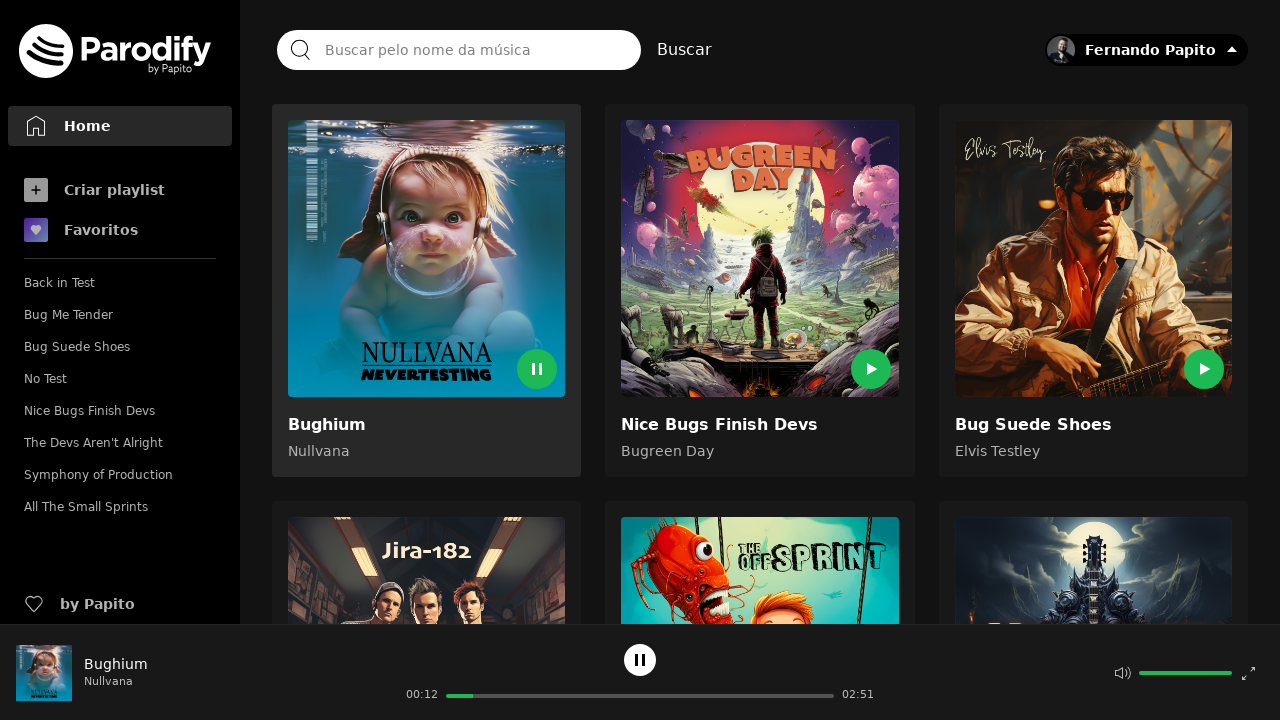

Located the pause button element
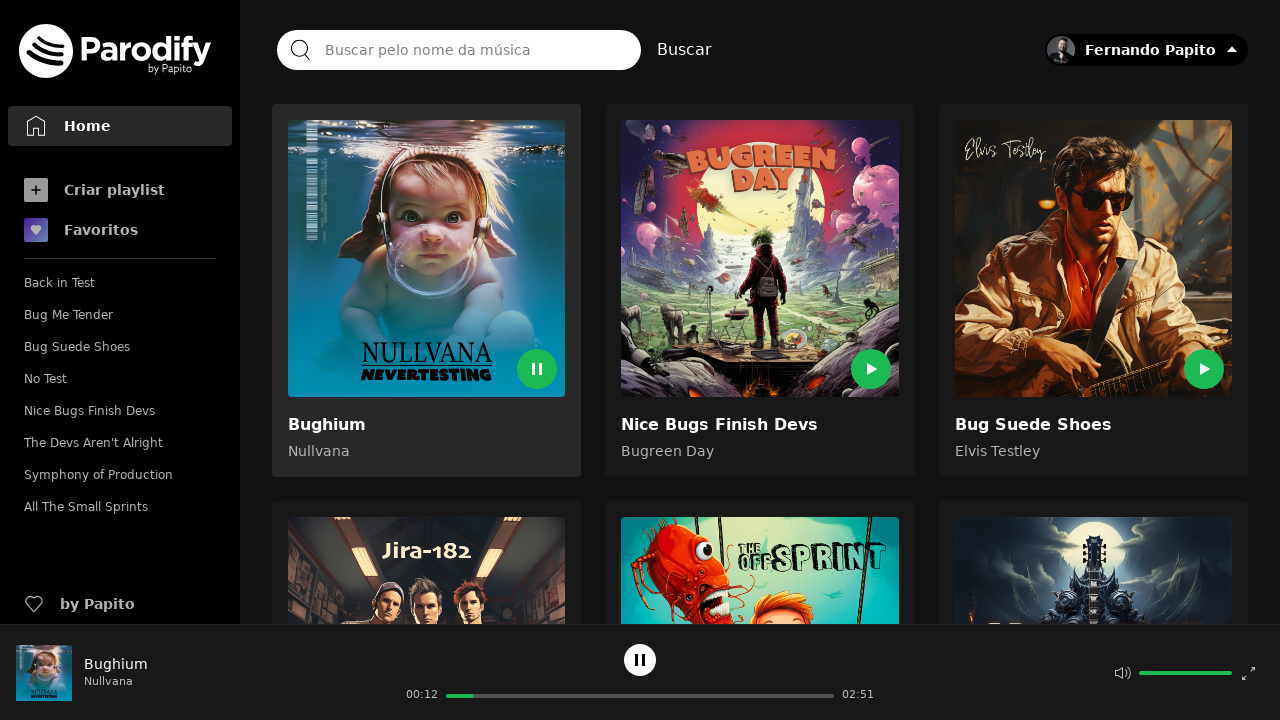

Verified pause button is visible, confirming music is playing
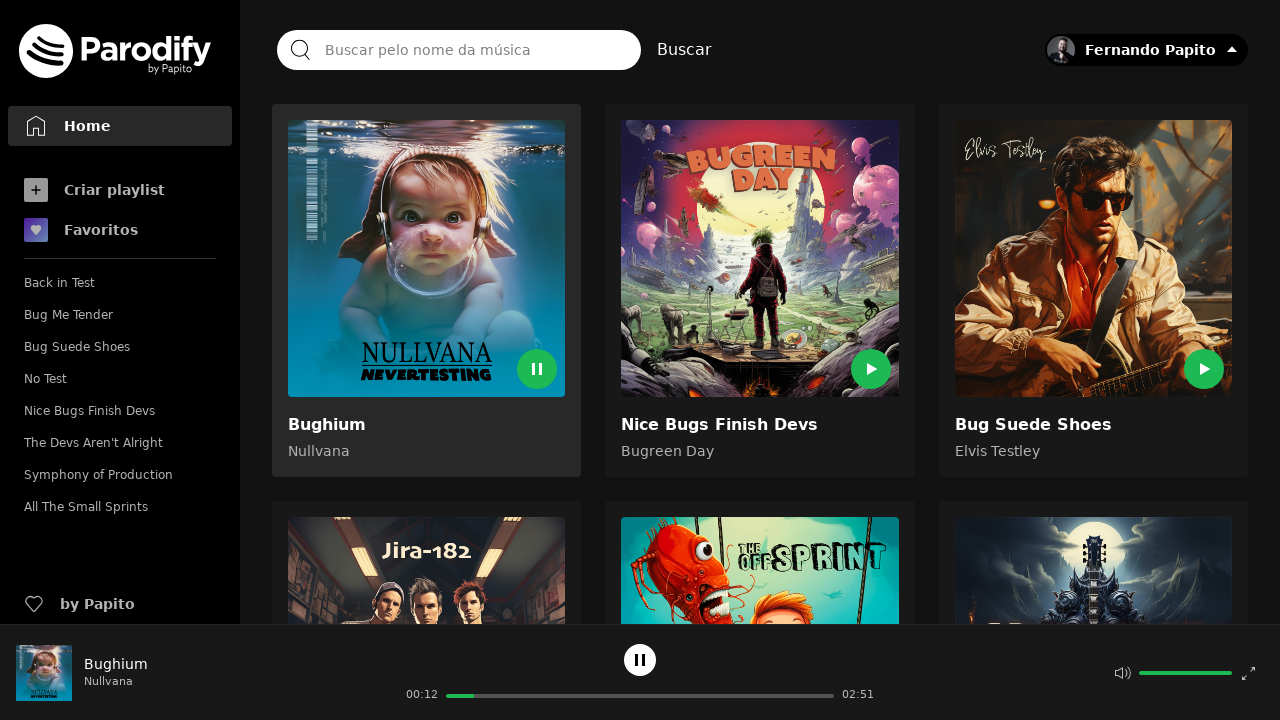

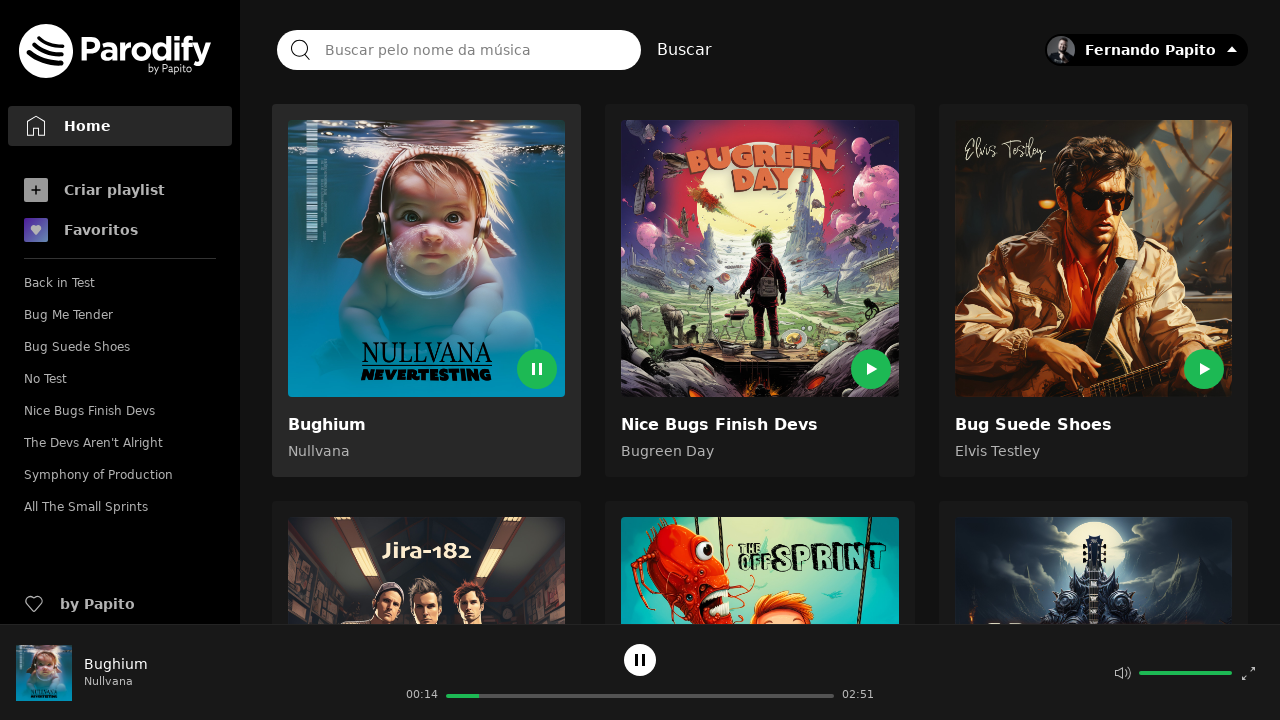